Tests dismissing a confirm alert dialog and verifying the result message shows Cancel was selected

Starting URL: https://demoqa.com/alerts

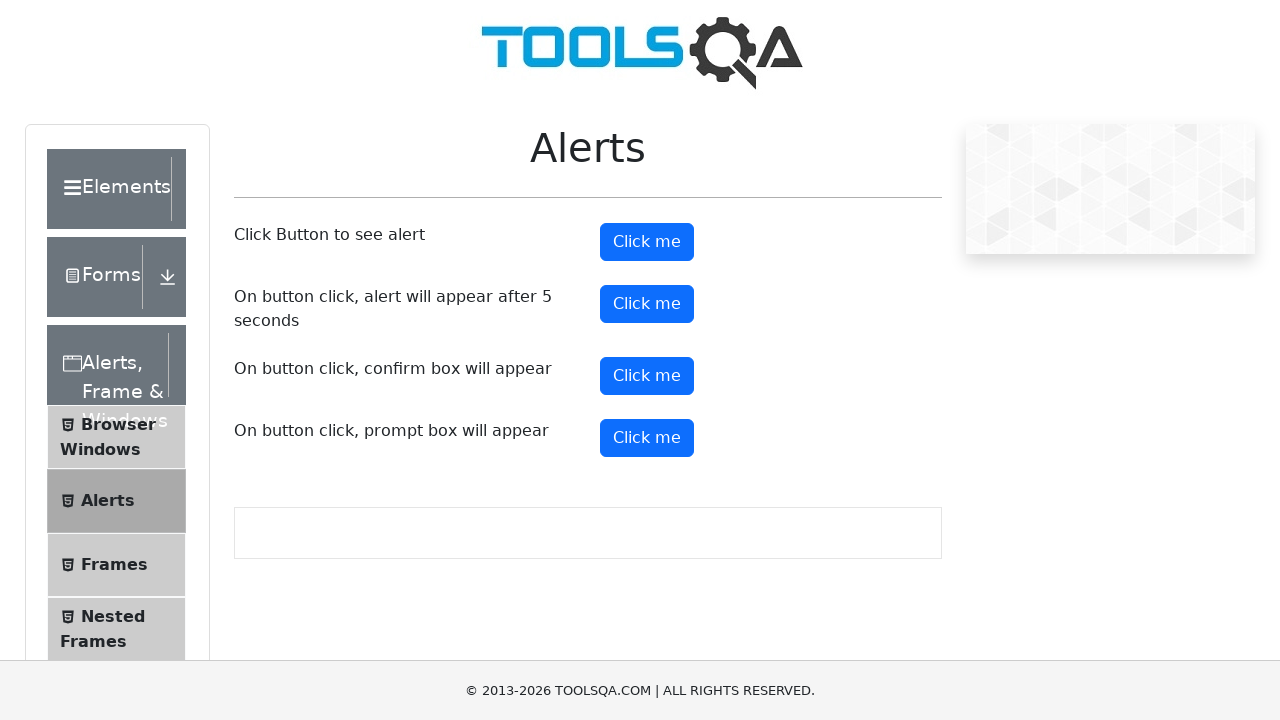

Set up dialog handler to dismiss confirm alert
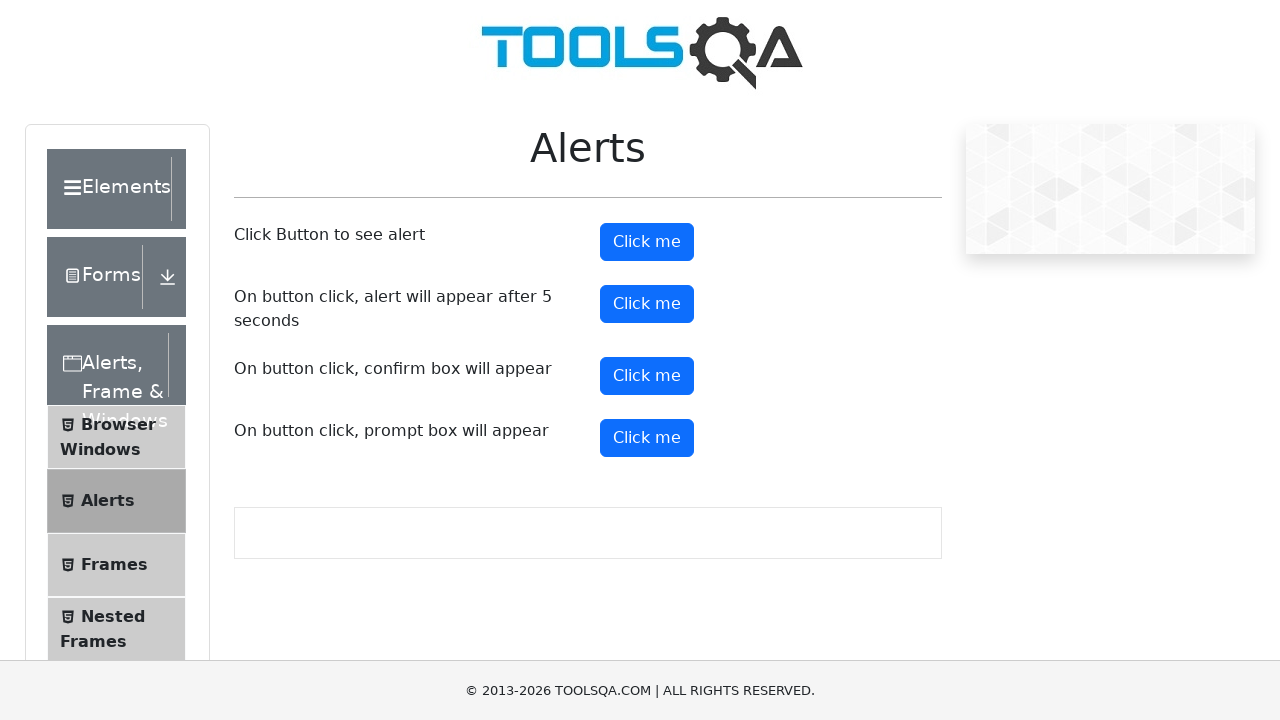

Scrolled confirm button into view
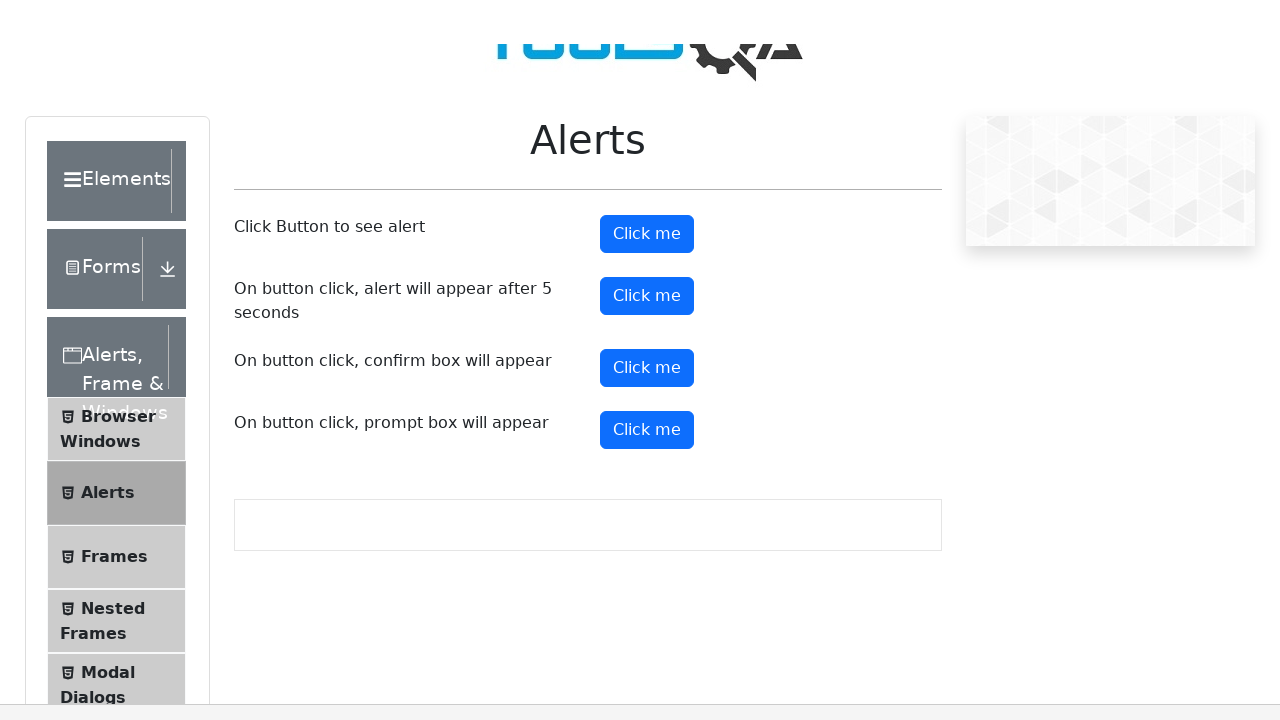

Clicked confirm button to trigger alert dialog at (647, 19) on #confirmButton
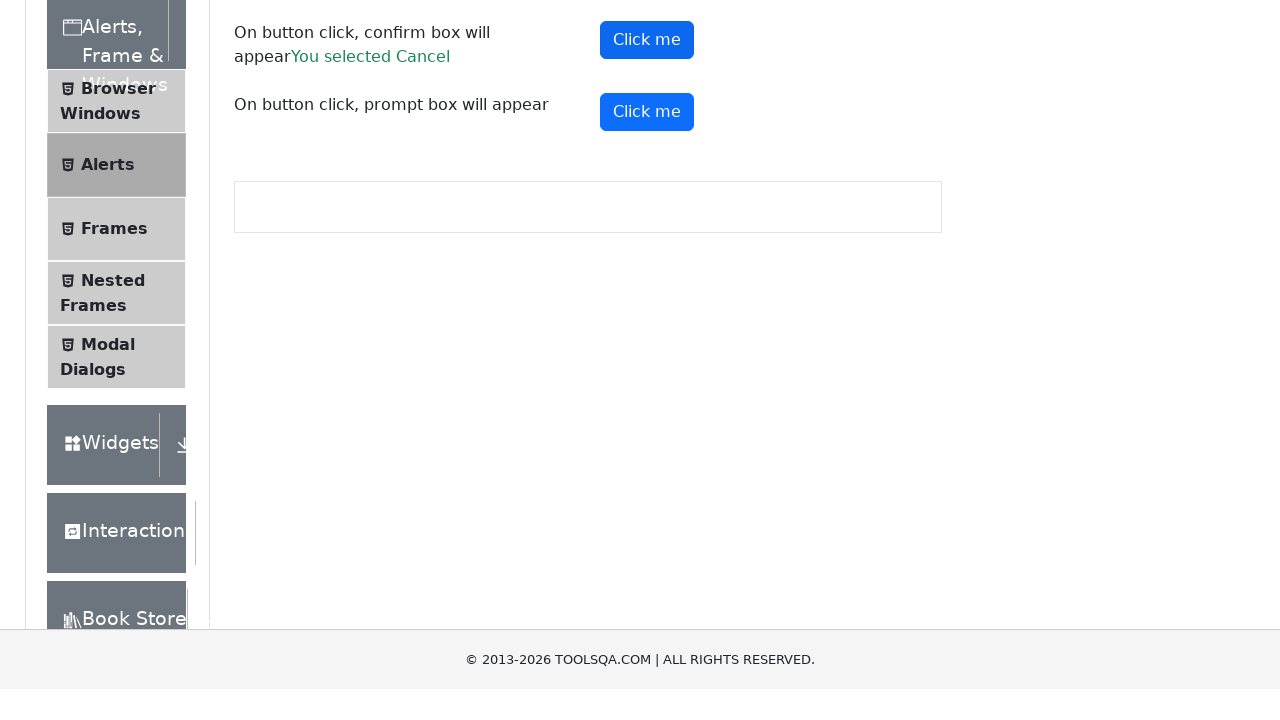

Confirmed result message appeared after dismissing alert
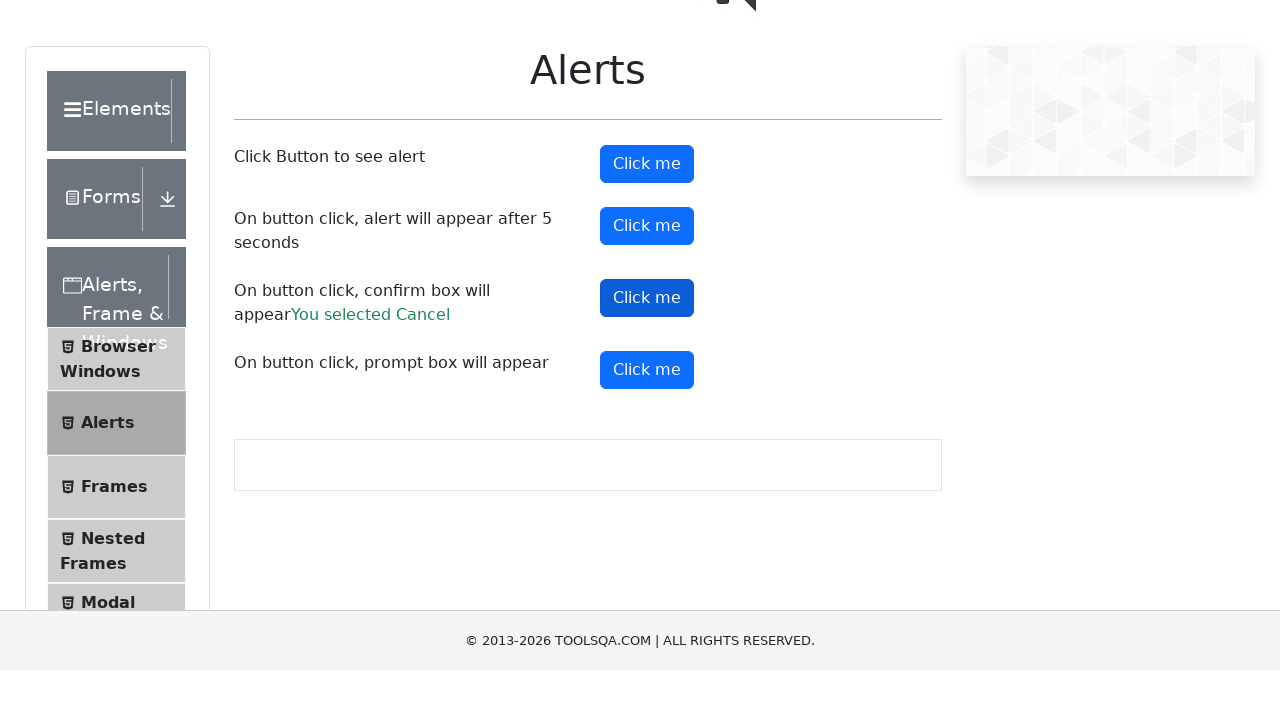

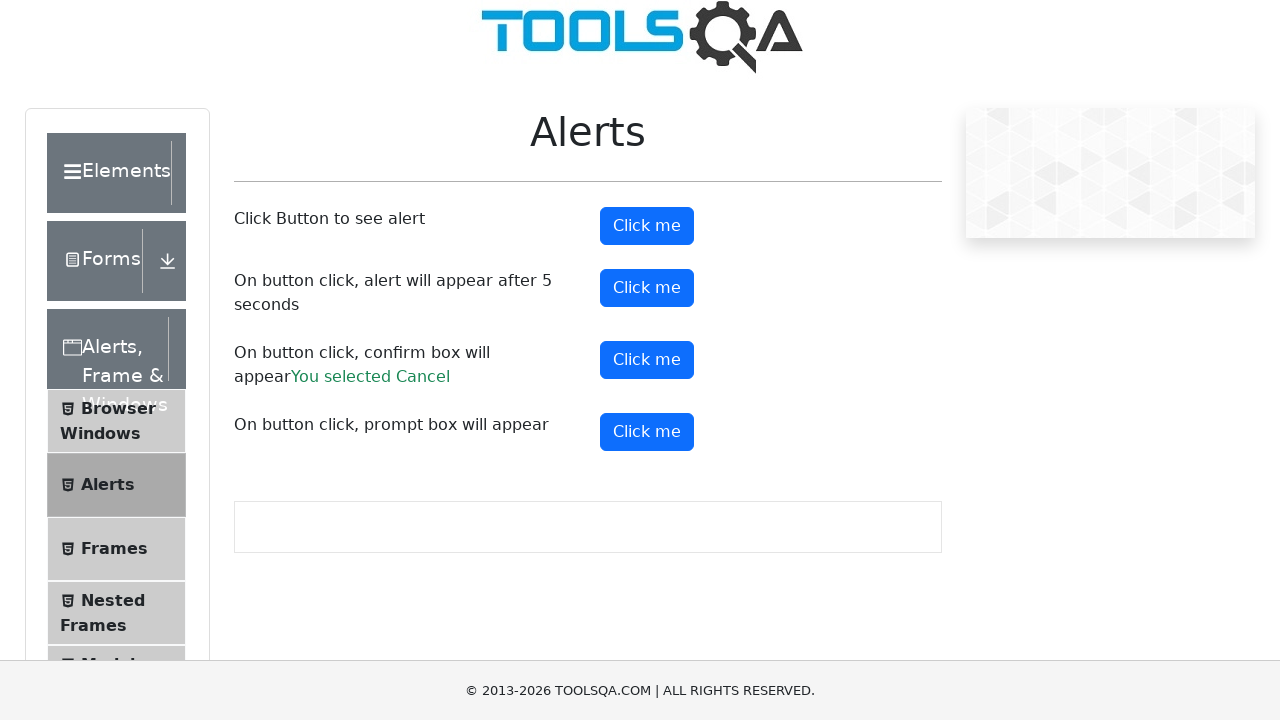